Tests the language menu functionality by clicking to open it and verifying translation links are present

Starting URL: https://ntig-uppsala.github.io/Frisor-Saxe/index-fi.html

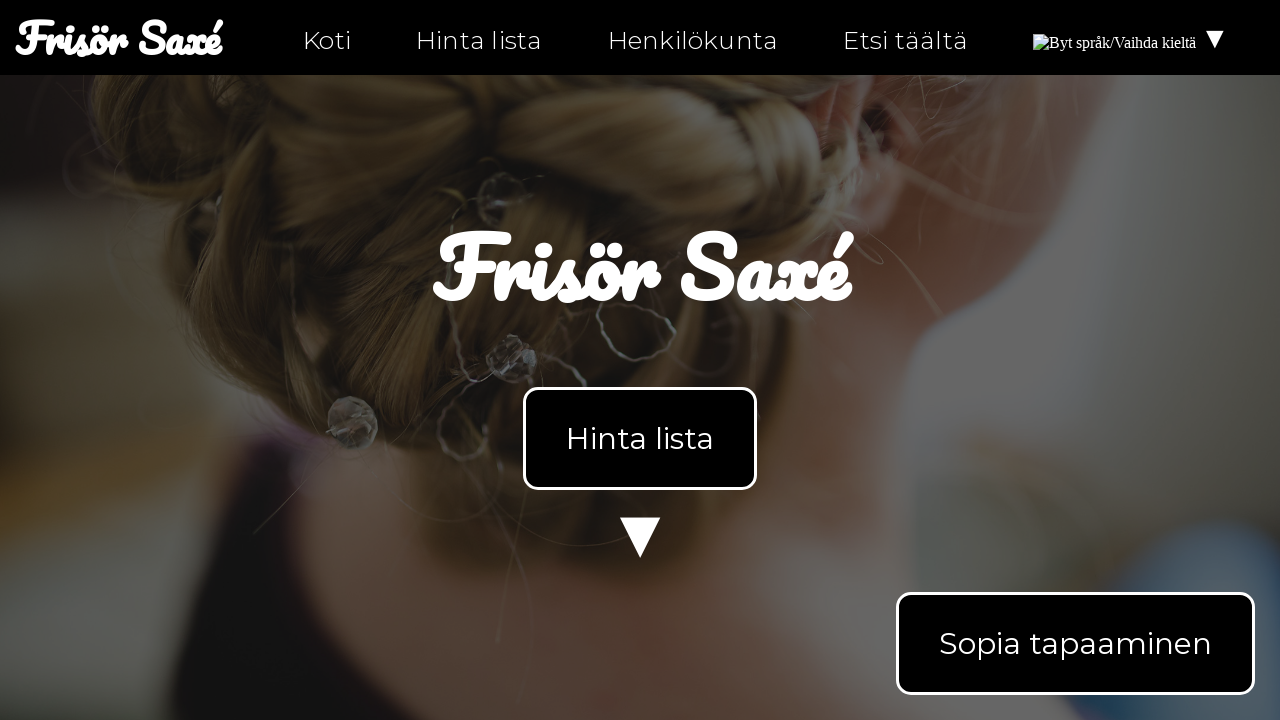

Waited for language menu selector to be available
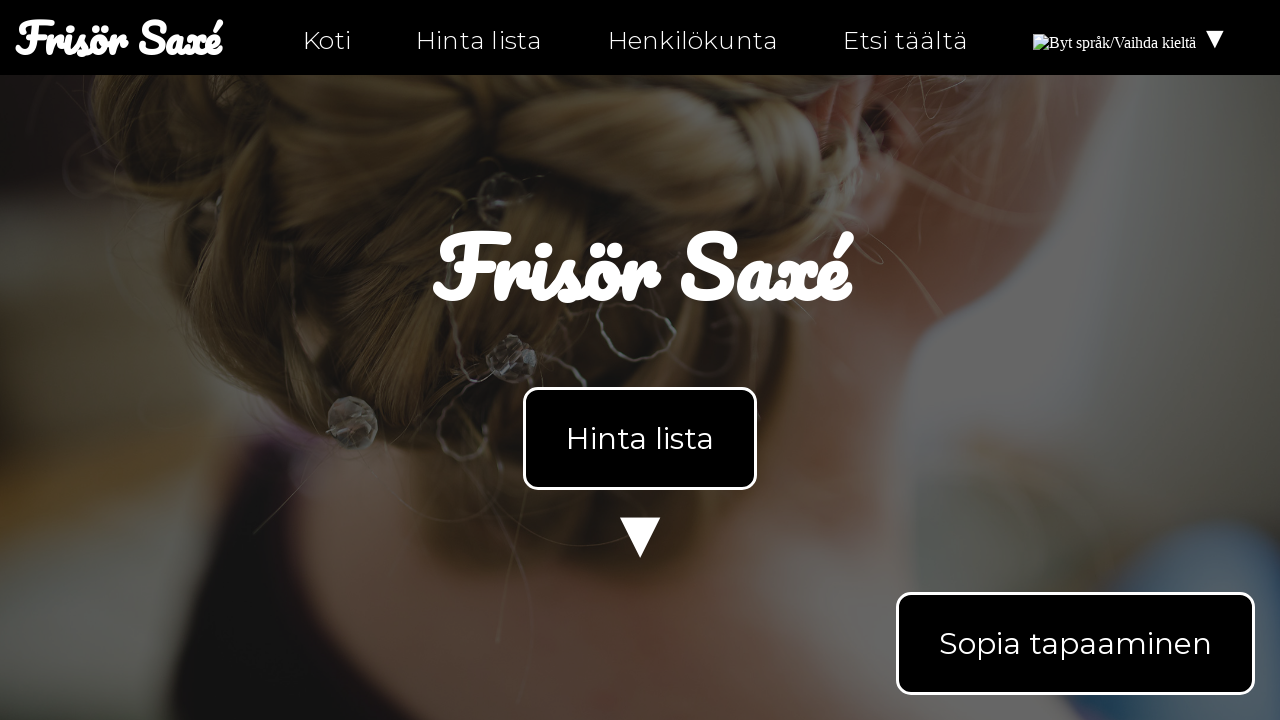

Clicked language menu button at (1132, 38) on #languageMenu
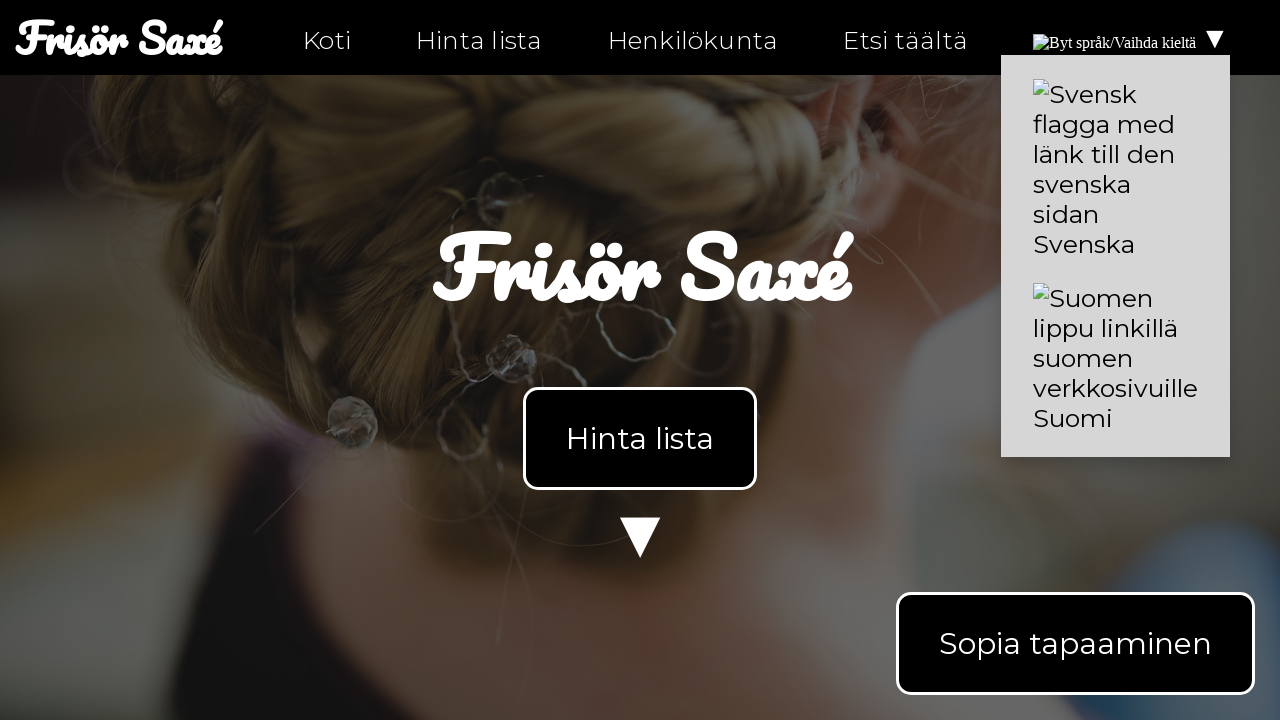

Verified translation links are present in language menu
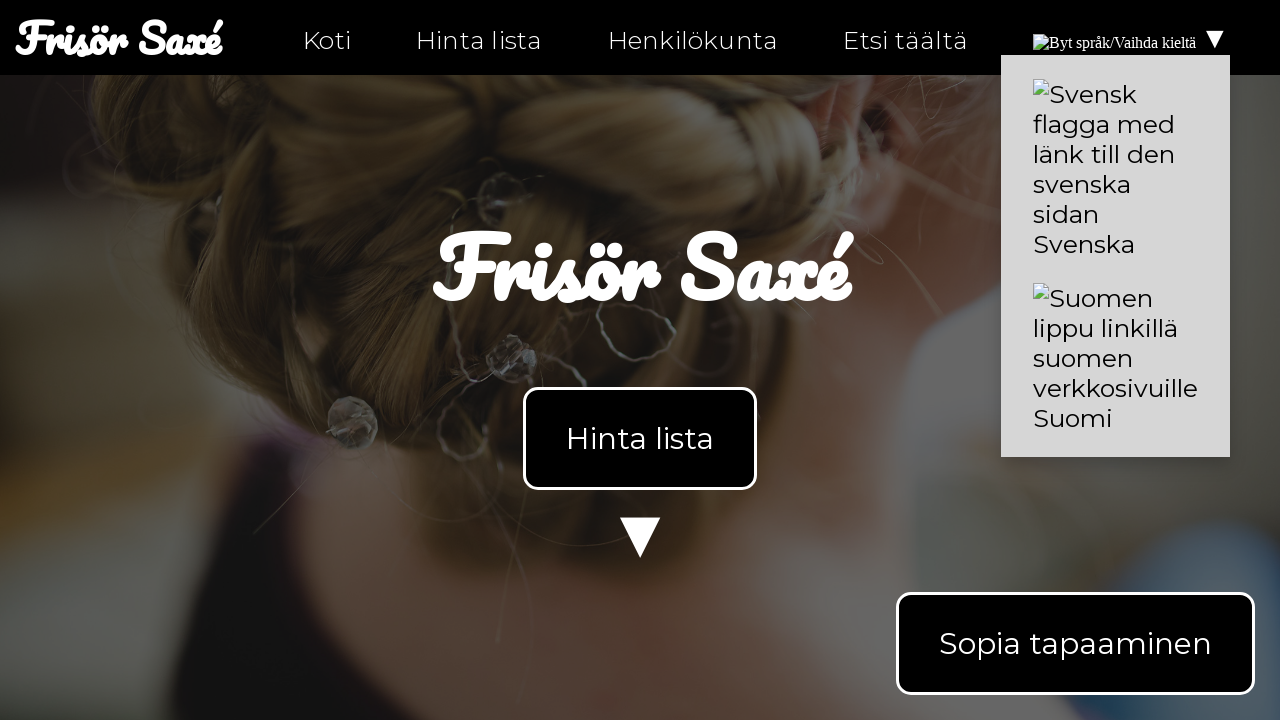

Navigated to personal-fi.html
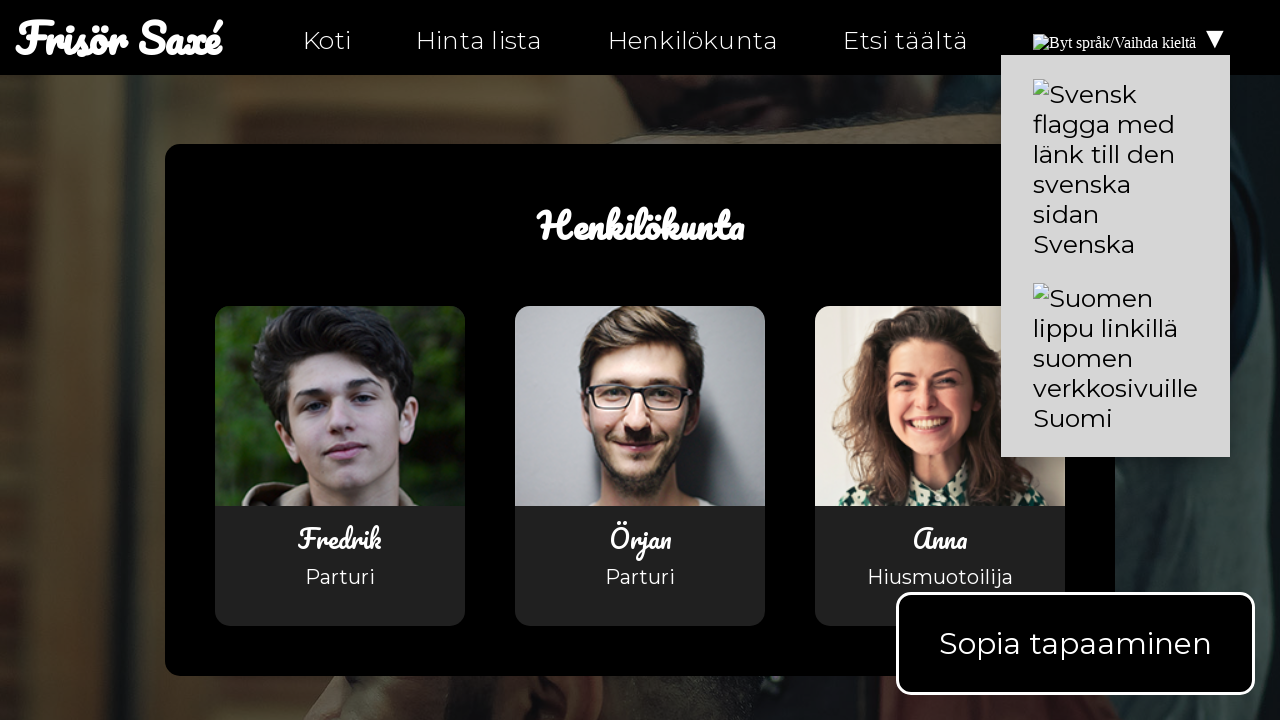

Clicked language menu button on personal page at (1132, 38) on #languageMenu
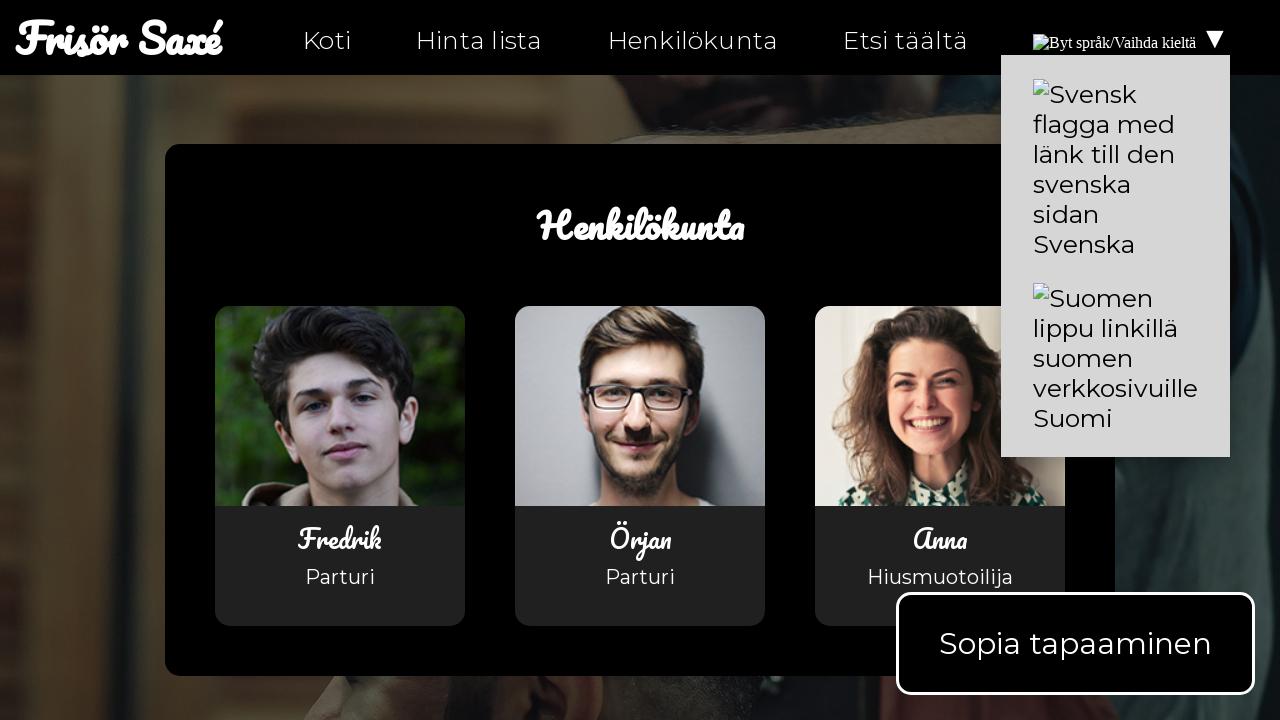

Verified translation links are present in language menu on personal page
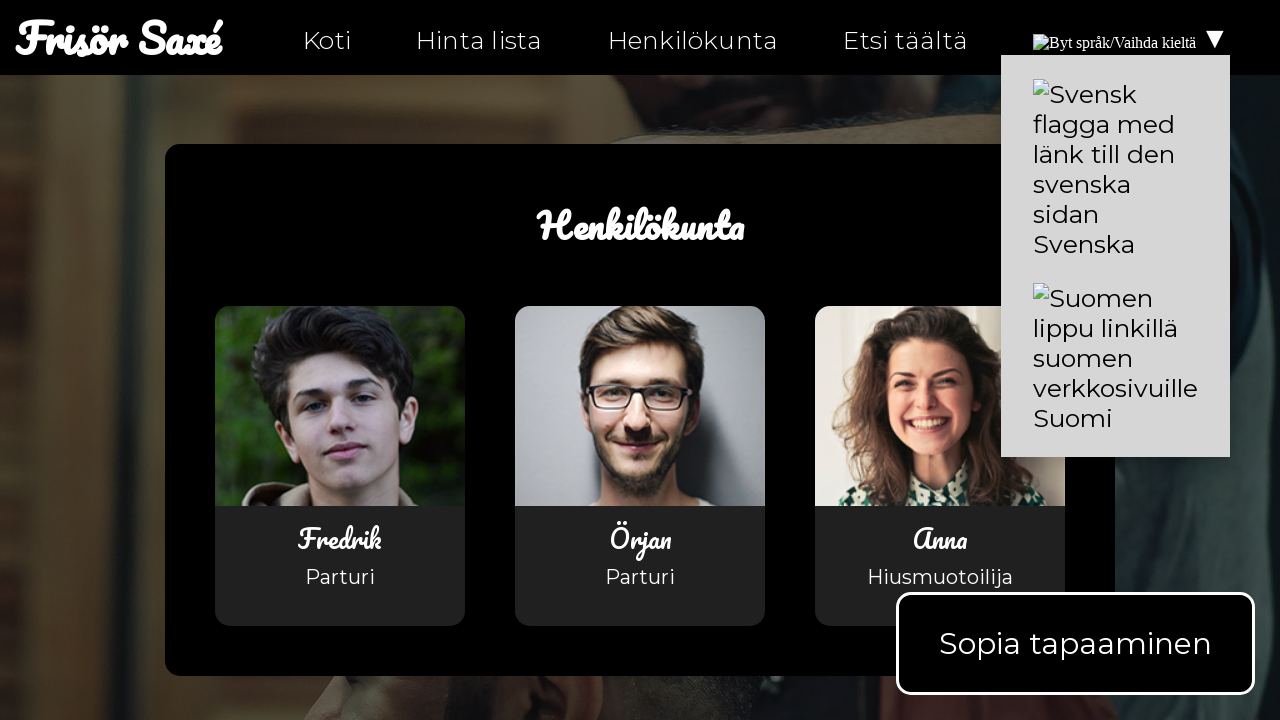

Navigated to hitta-hit-fi.html
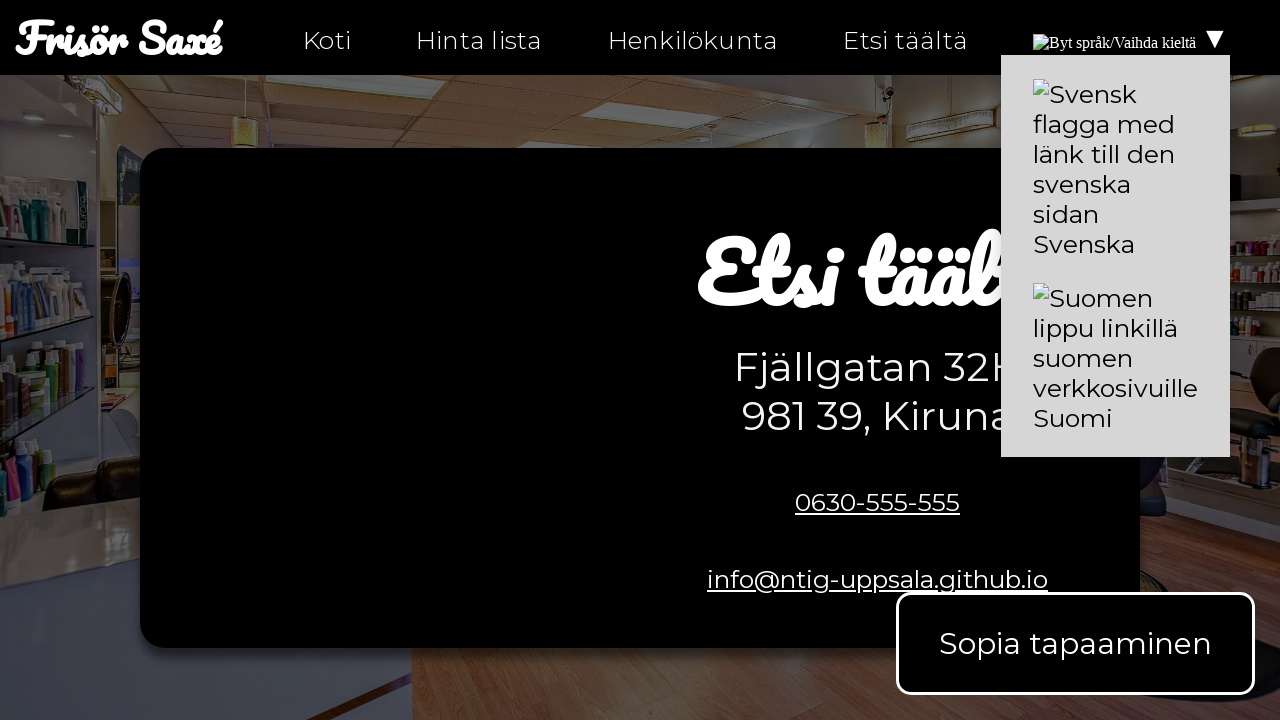

Clicked language menu button on hitta-hit page at (1132, 38) on #languageMenu
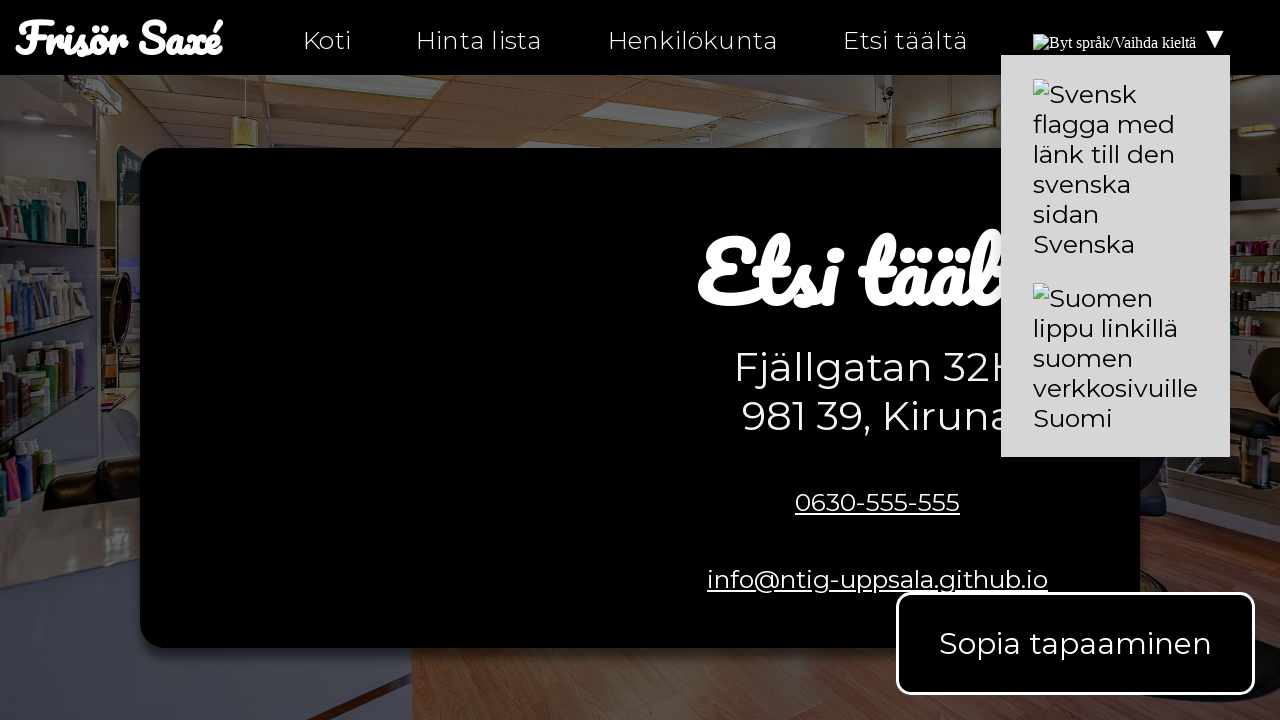

Verified translation links are present in language menu on hitta-hit page
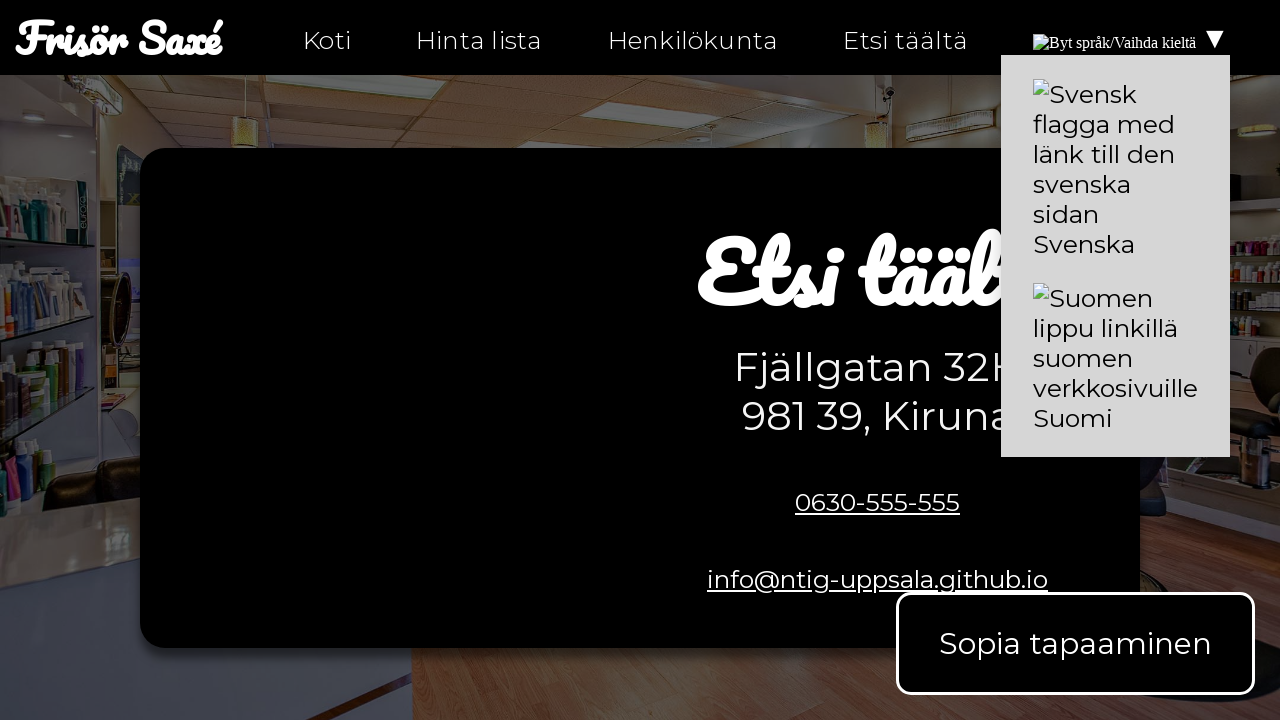

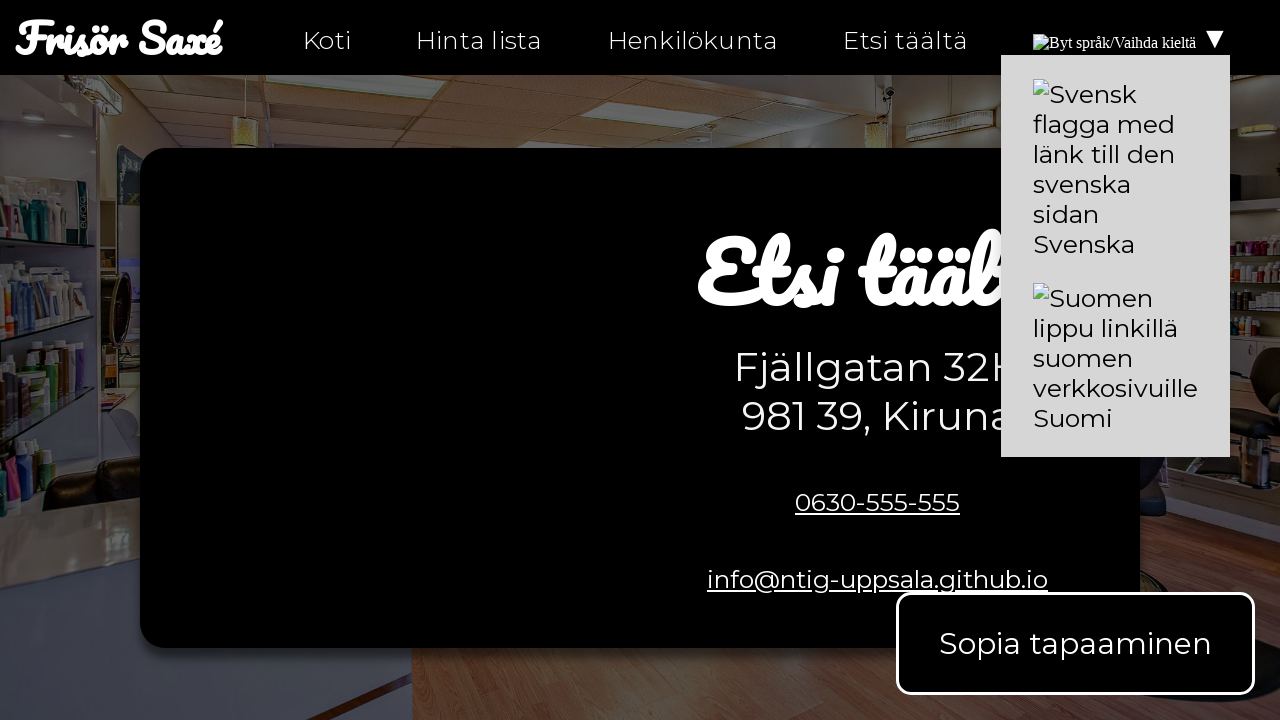